Tests the Indian Railways train search functionality by entering source and destination stations, unchecking date selection, and verifying that train results are displayed in a table

Starting URL: https://erail.in/

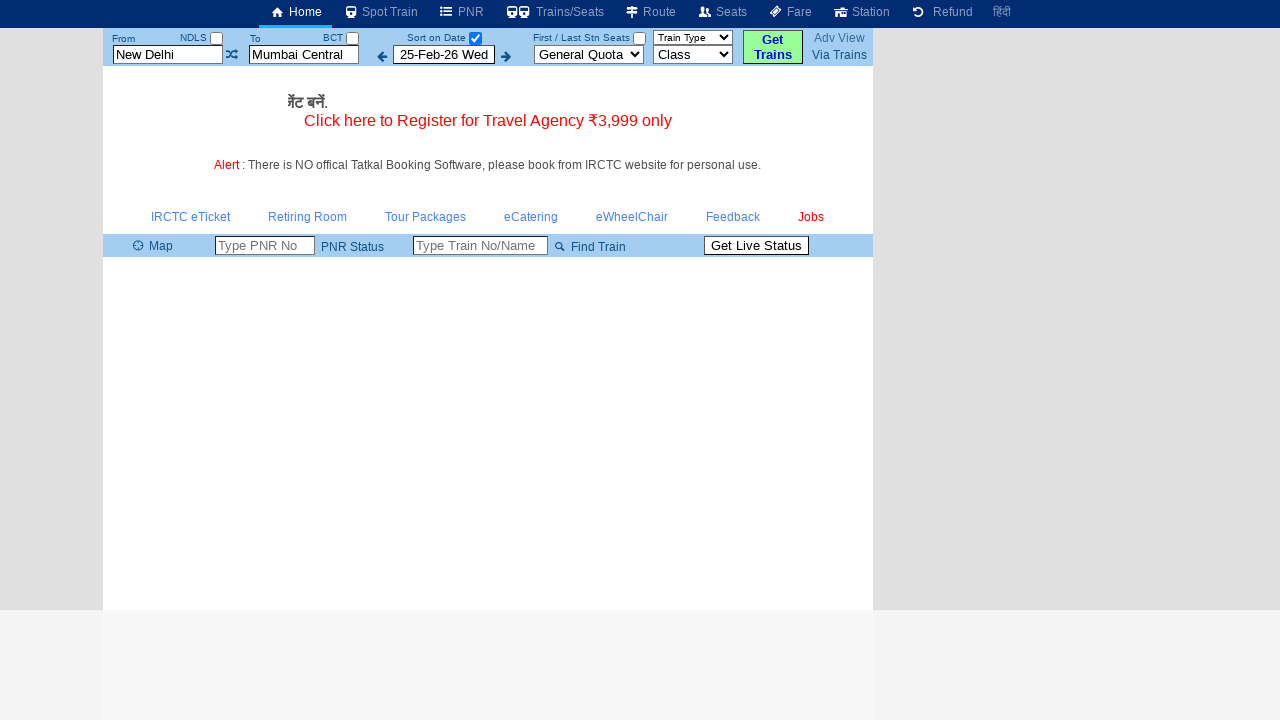

Cleared source station field on #txtStationFrom
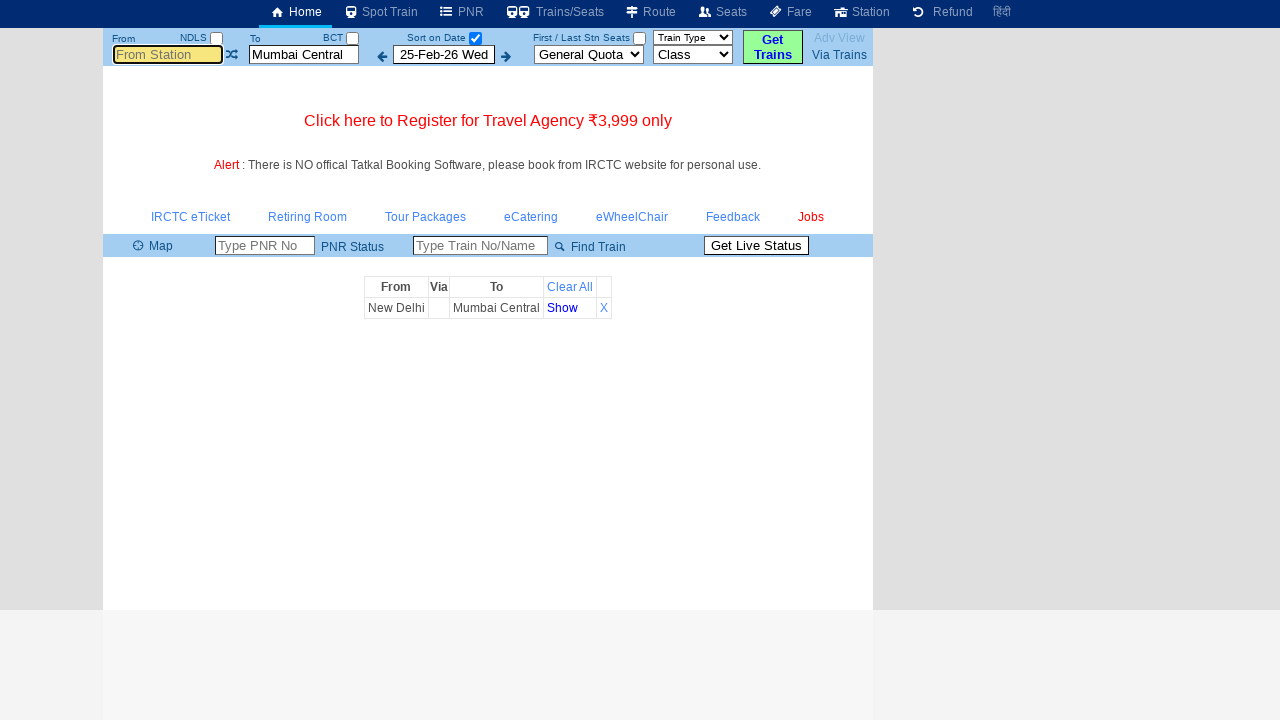

Filled source station field with 'MAS' (Chennai) on #txtStationFrom
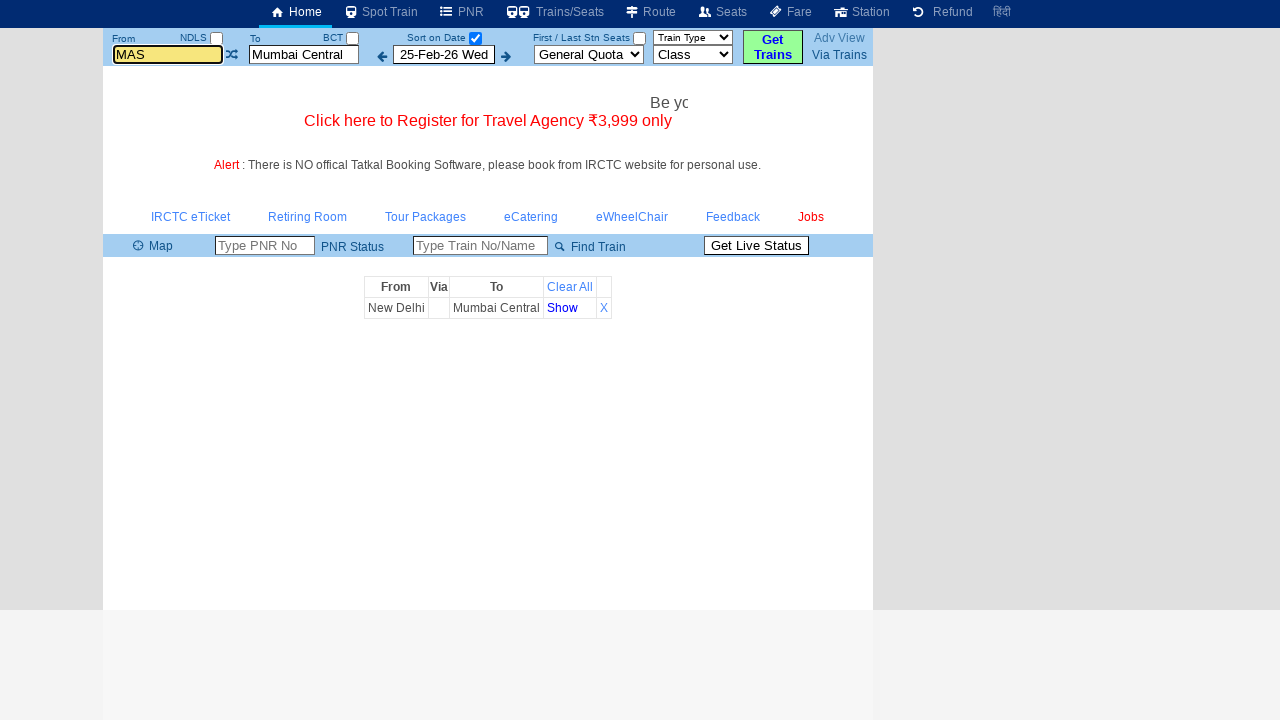

Pressed Tab to move focus away from source station field on #txtStationFrom
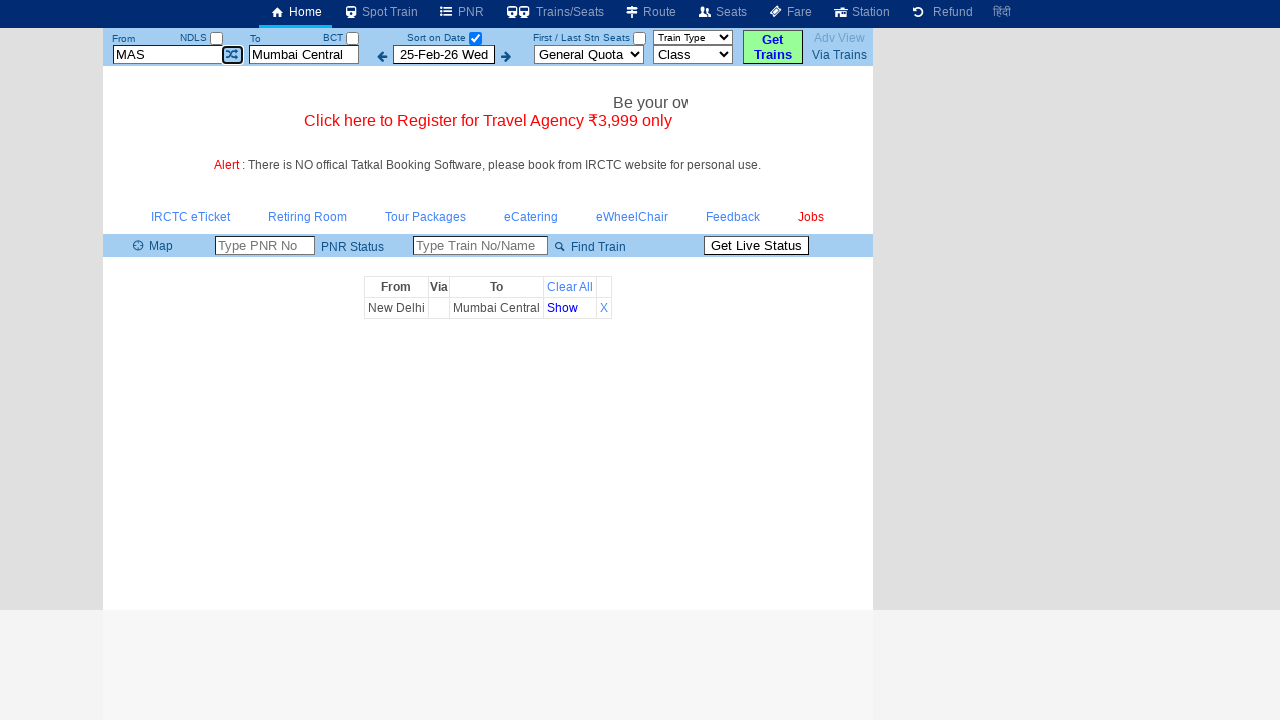

Cleared destination station field on #txtStationTo
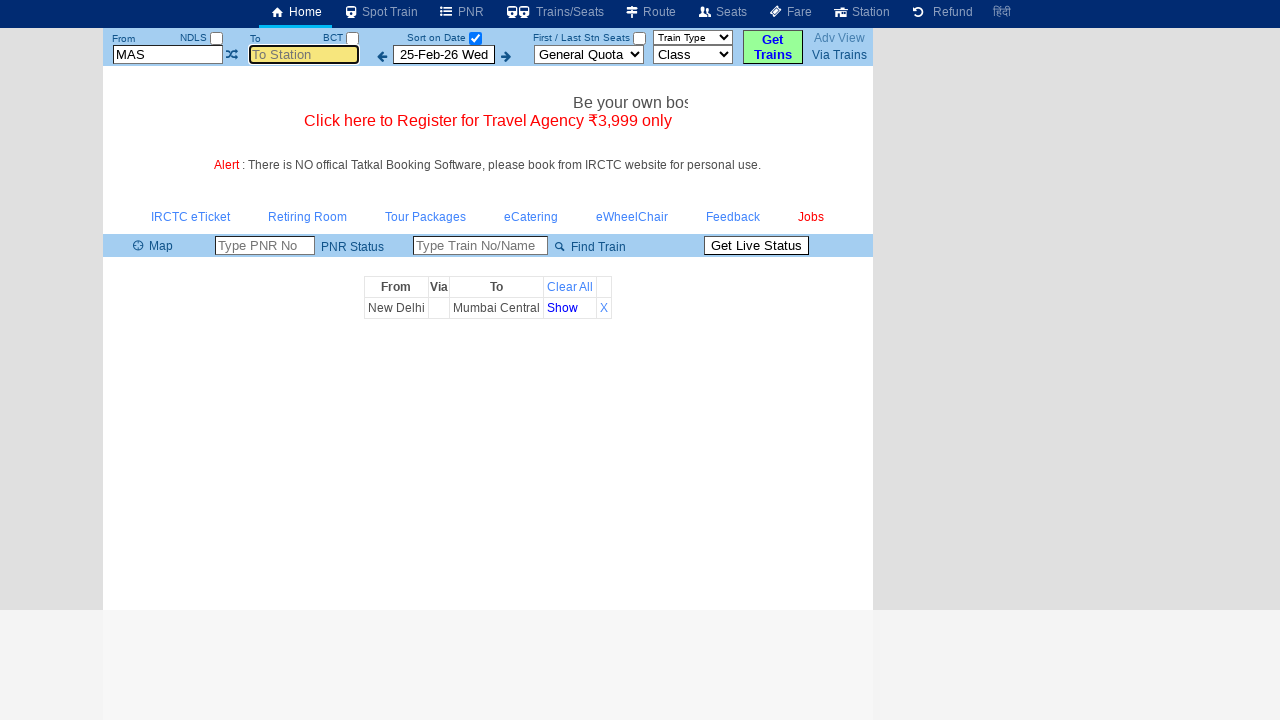

Filled destination station field with 'SBC' (Bangalore) on #txtStationTo
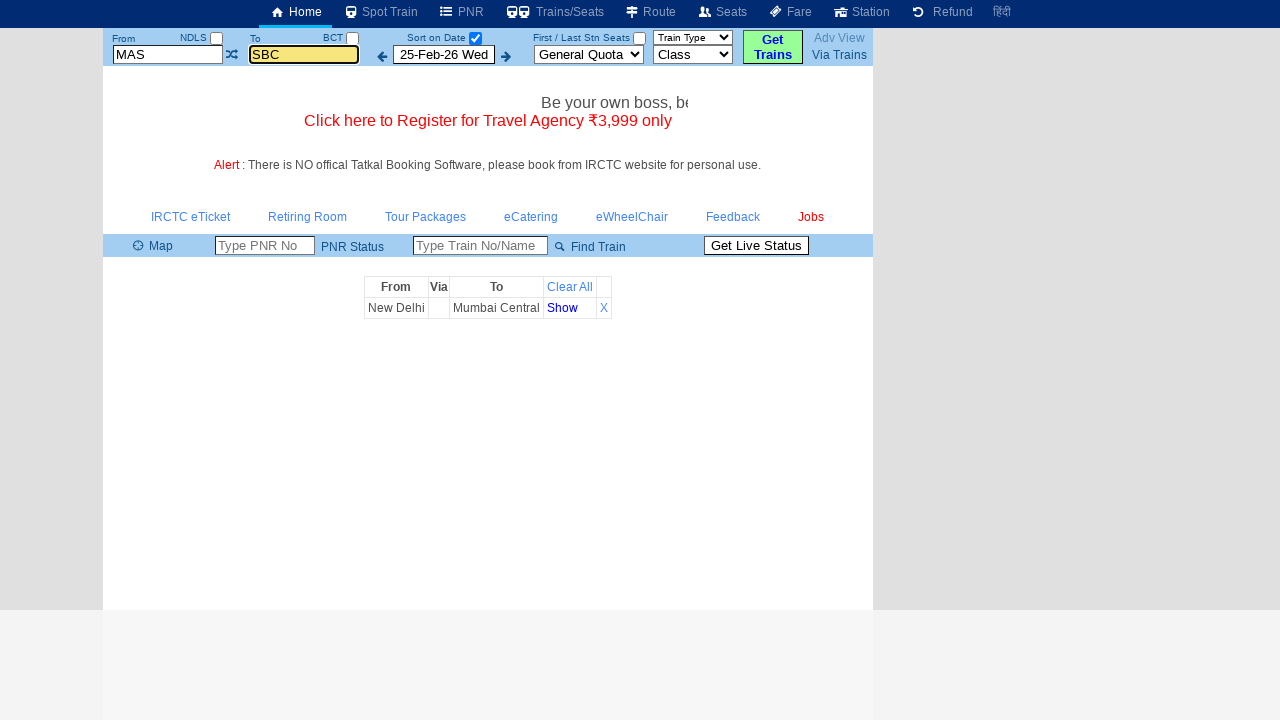

Pressed Tab to move focus away from destination station field on #txtStationTo
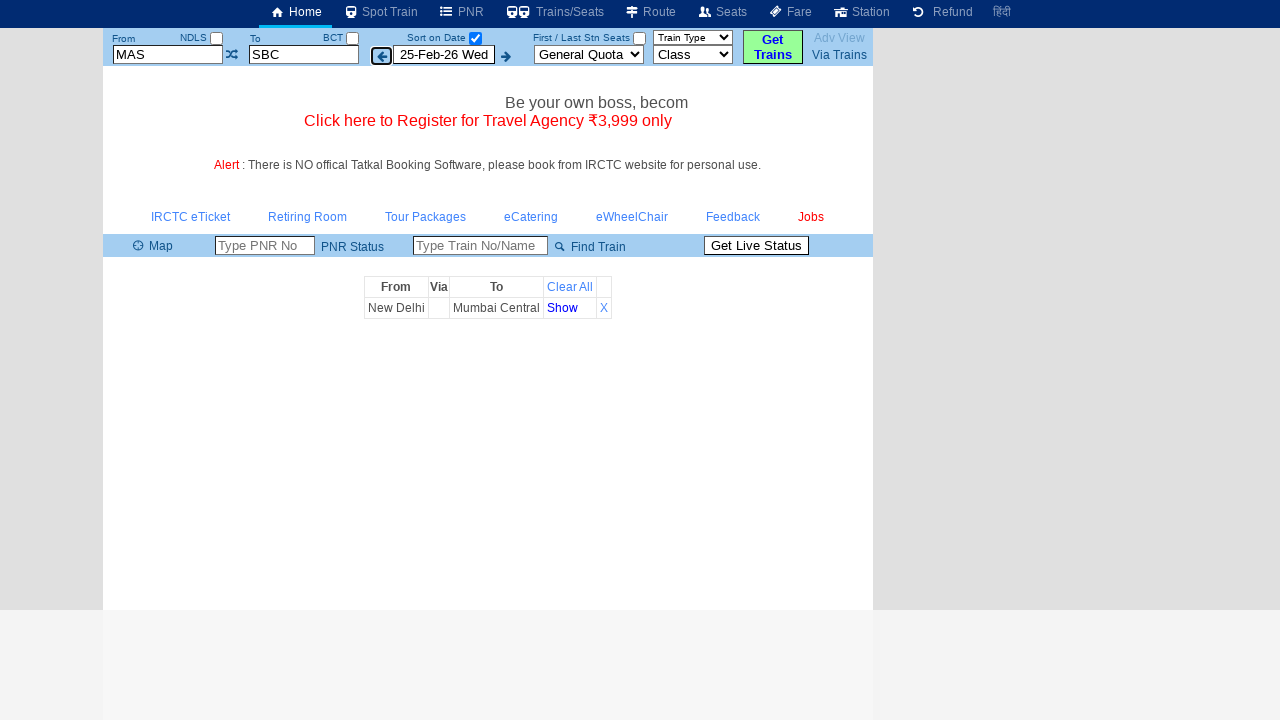

Unchecked date selection checkbox to disable date-specific filtering at (475, 38) on #chkSelectDateOnly
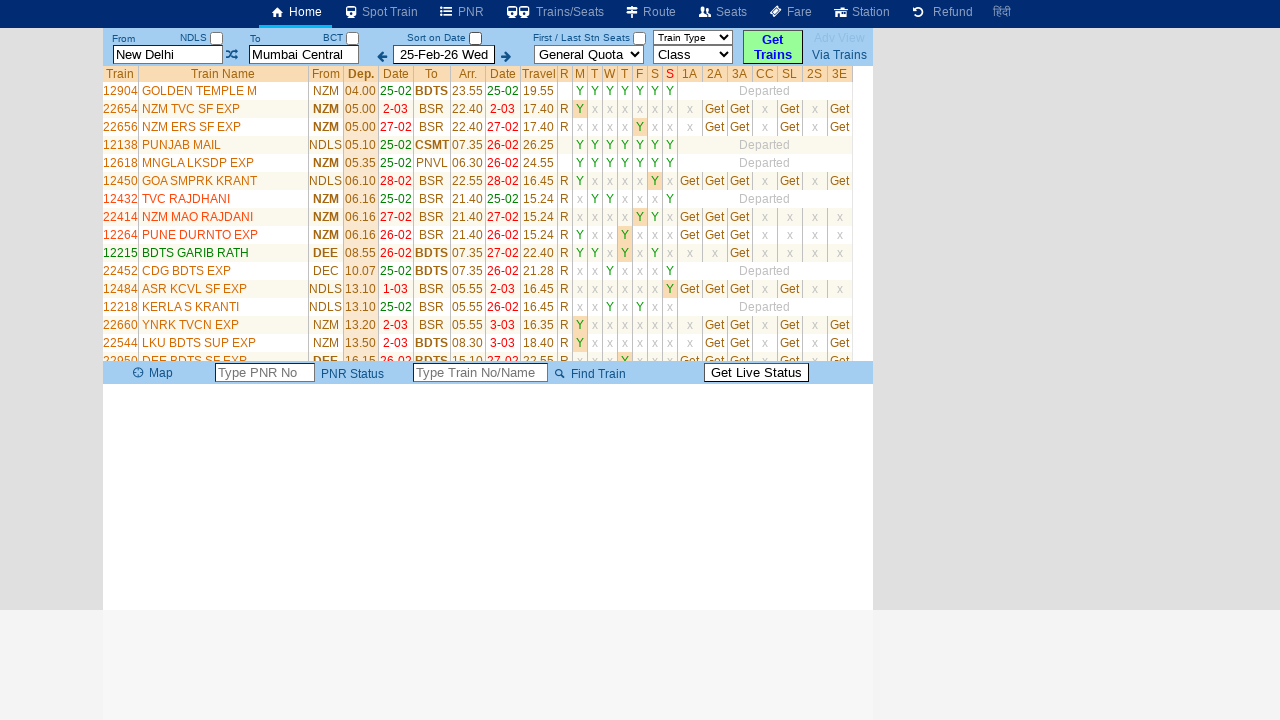

Train results table loaded successfully with train entries
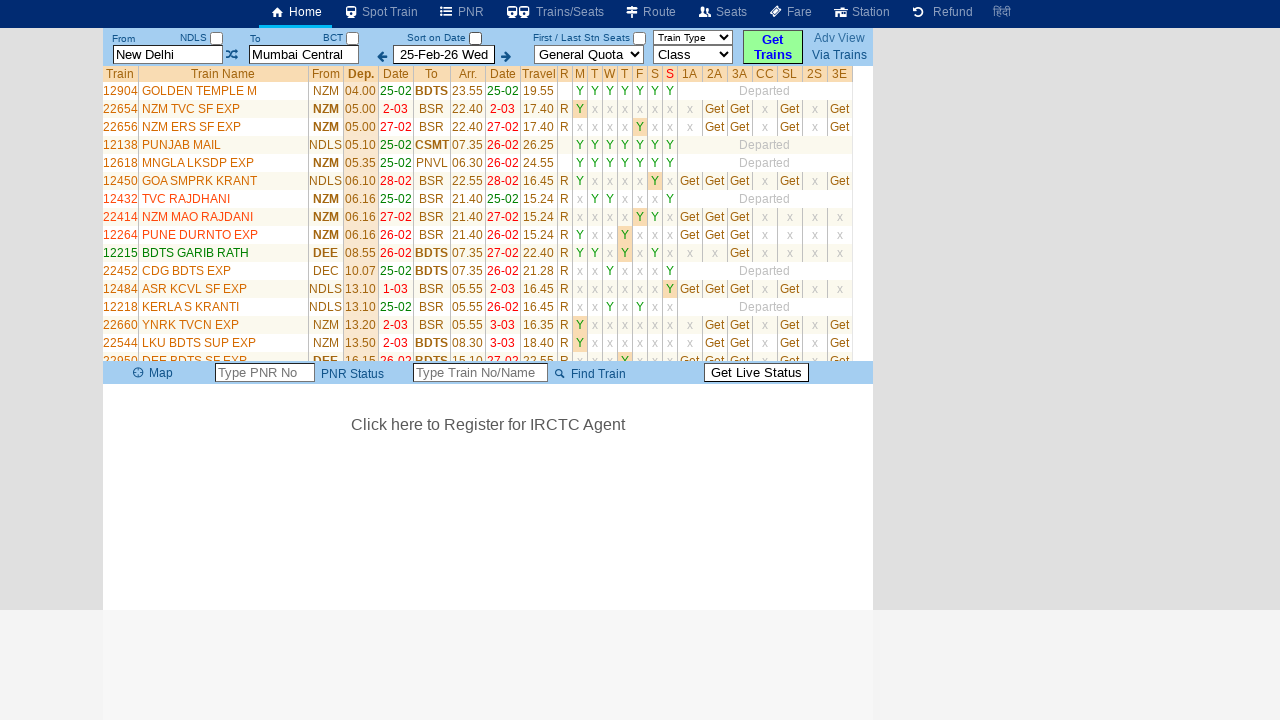

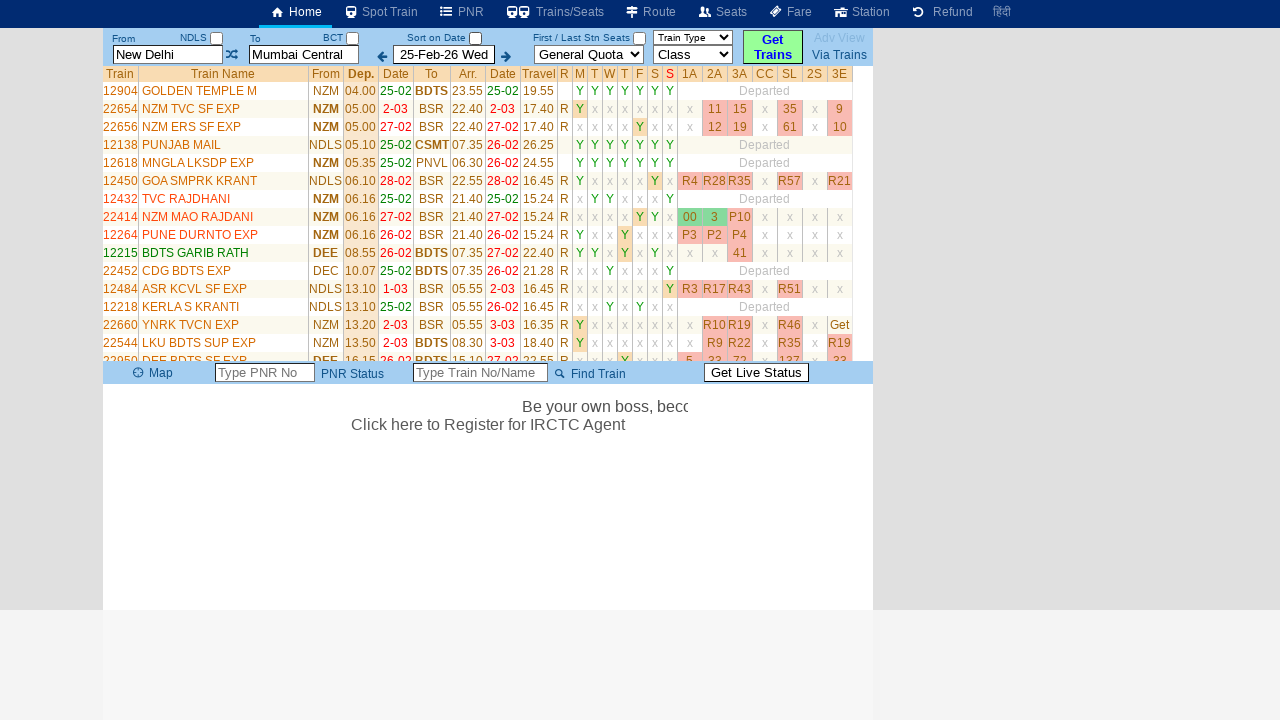